Navigates to the checkboxes page and verifies the state of two checkboxes by checking if they are displayed, enabled, and selected

Starting URL: https://the-internet.herokuapp.com/

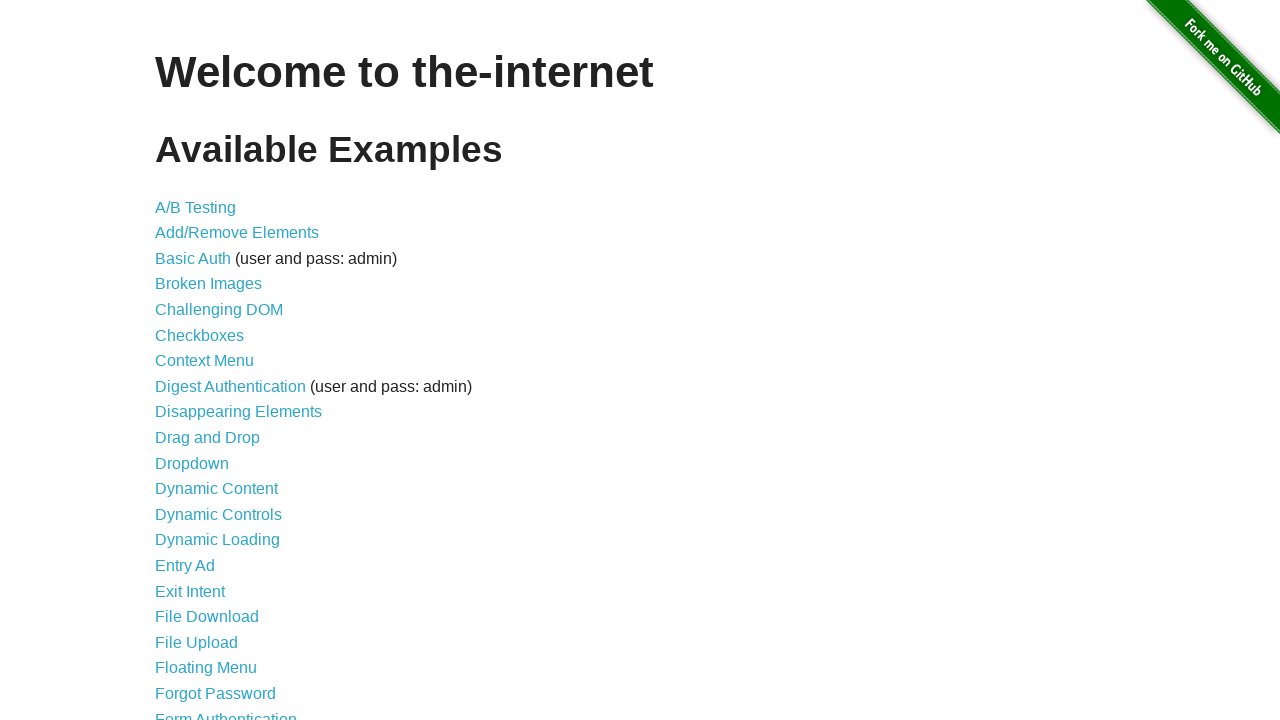

Clicked on the Checkboxes link at (200, 335) on a:has-text('Checkboxes')
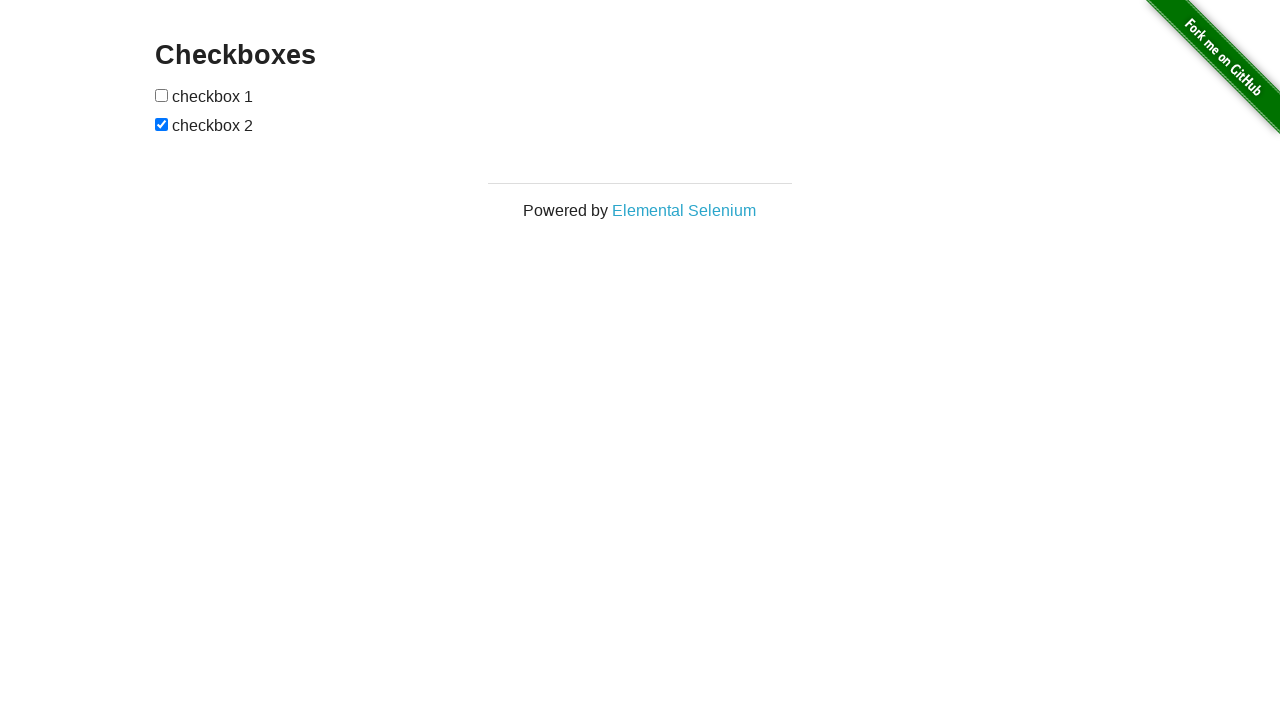

First checkbox element loaded and visible
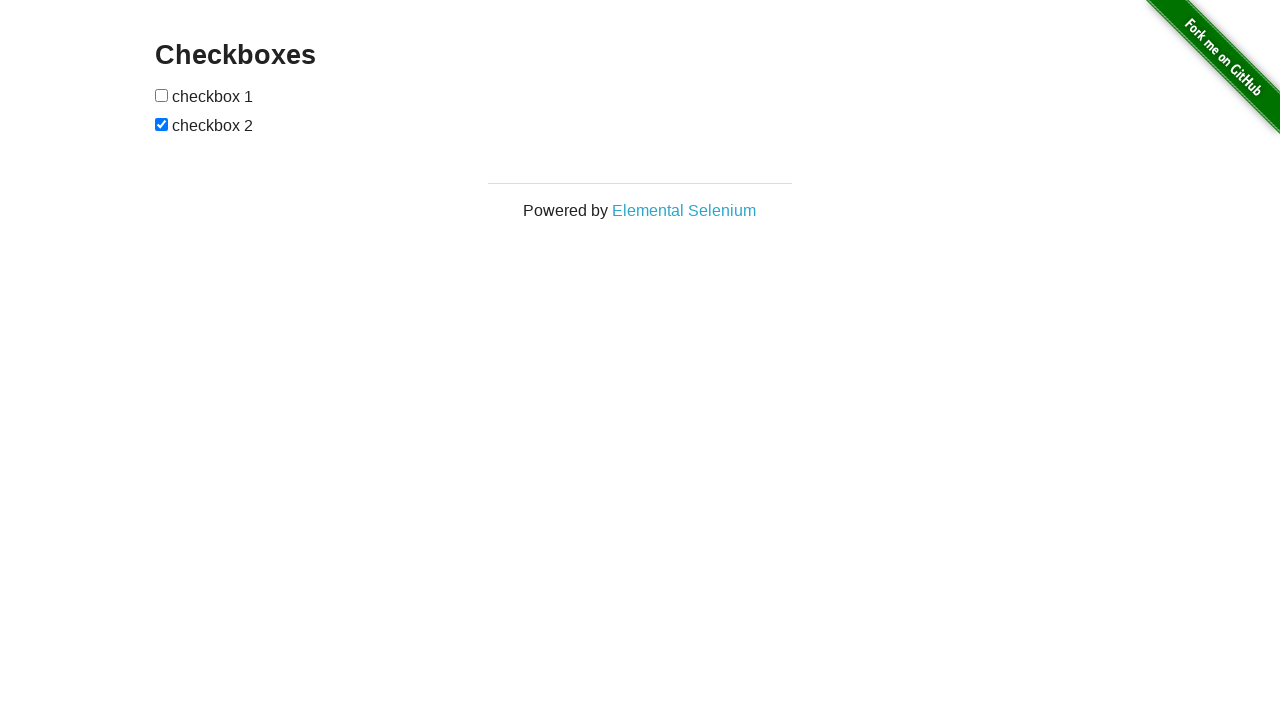

Retrieved reference to first checkbox
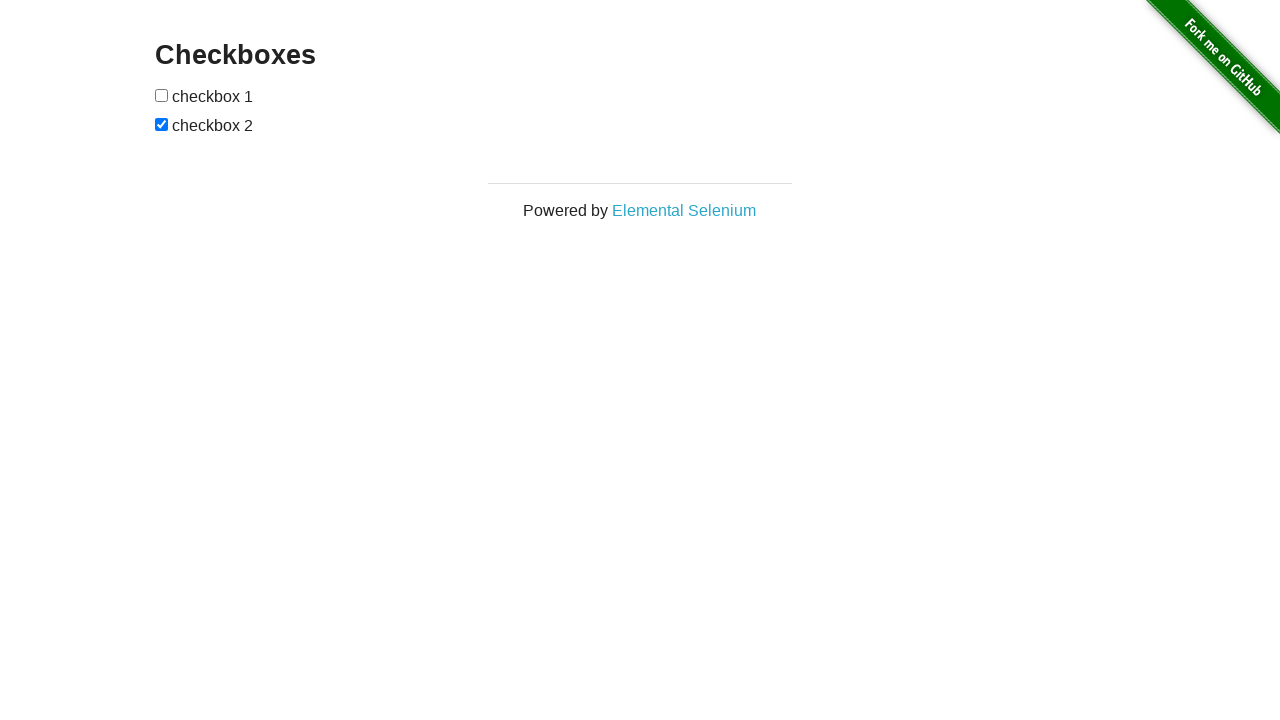

Retrieved reference to second checkbox
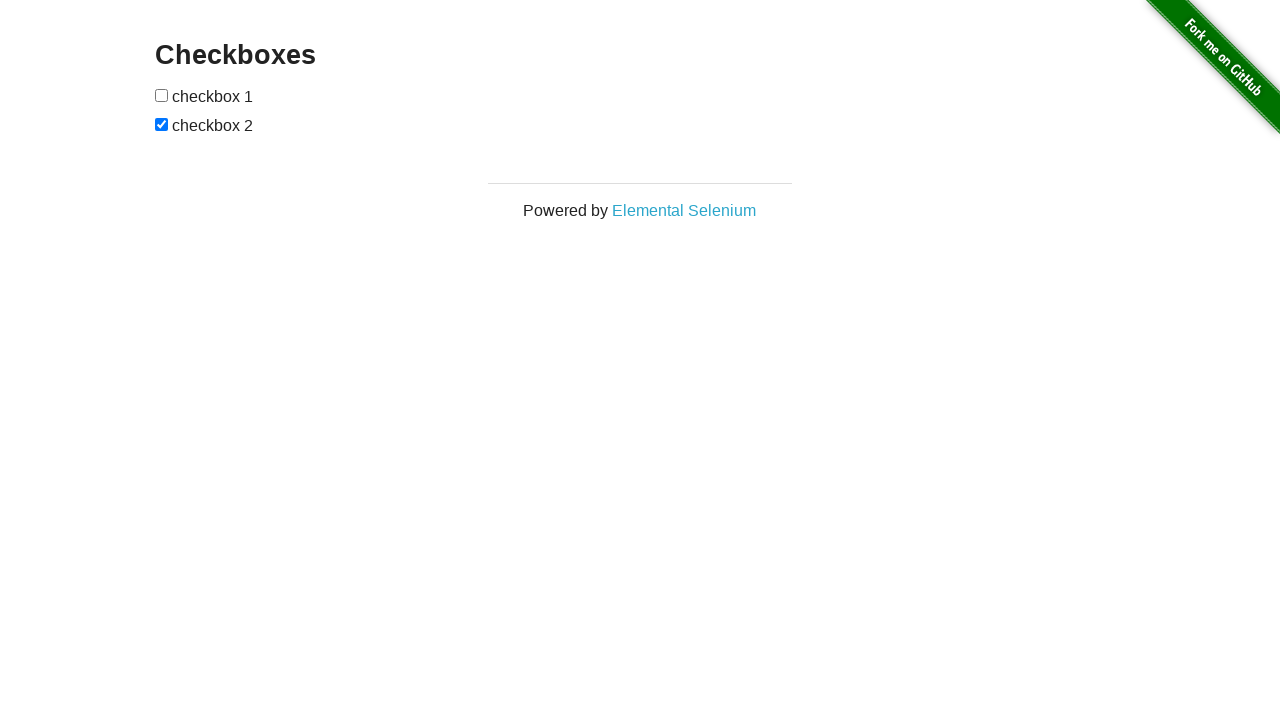

Verified checkbox1 is visible
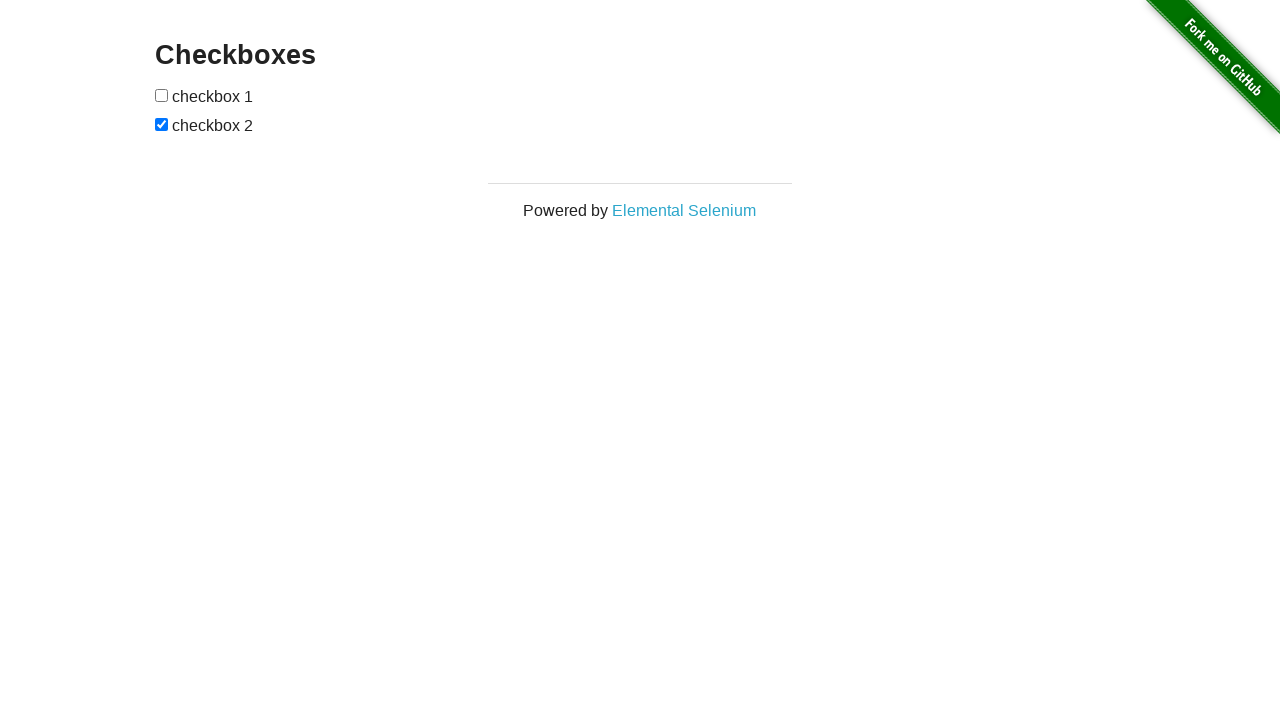

Verified checkbox1 is enabled
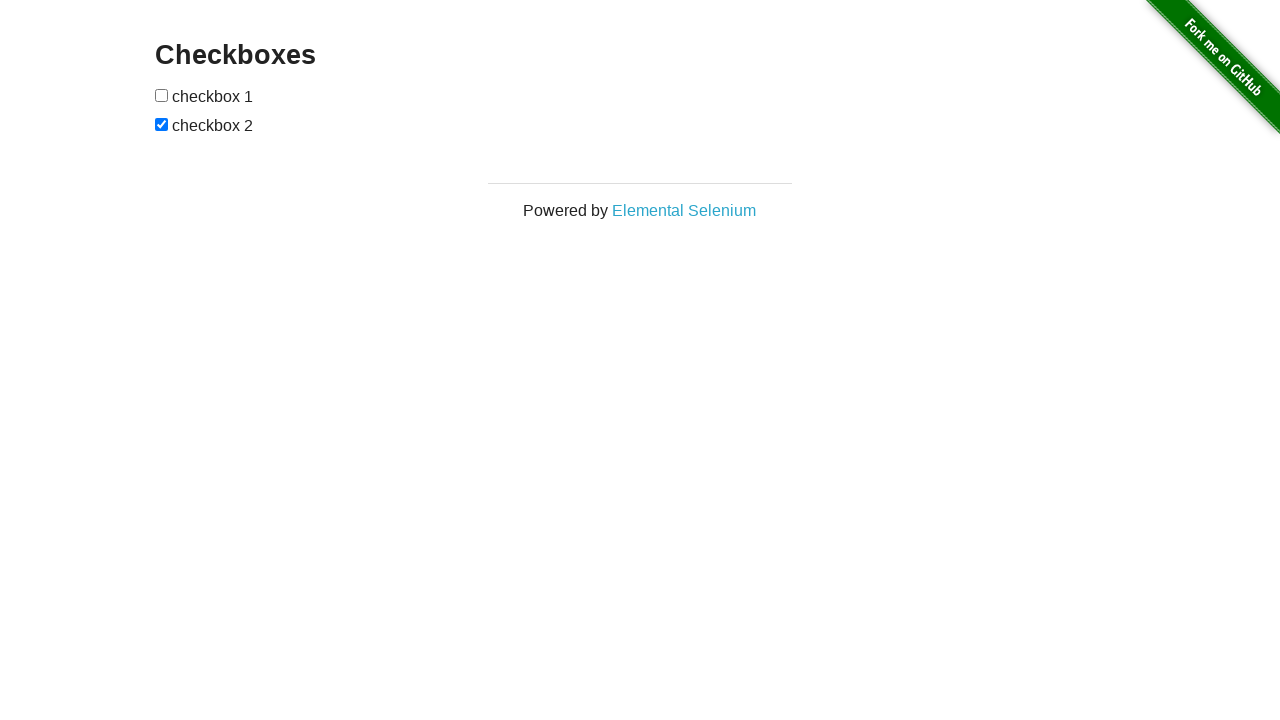

Checkbox1 is checked: False
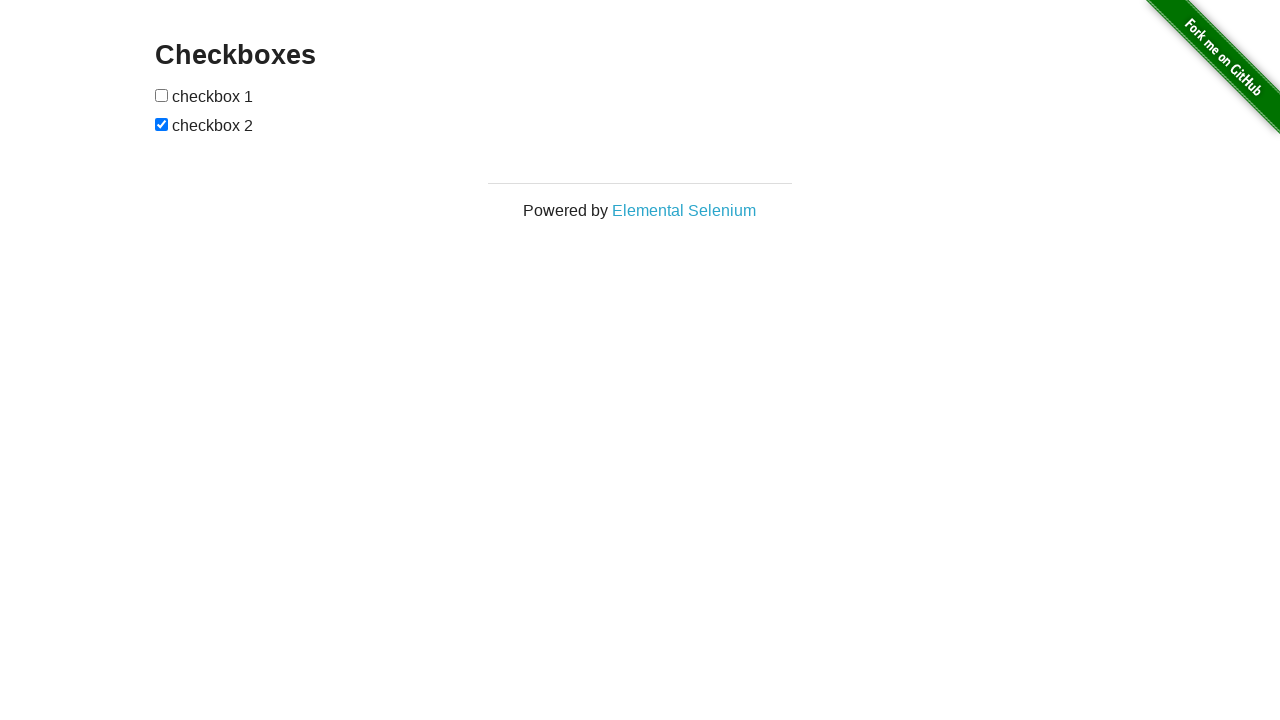

Verified checkbox2 is visible
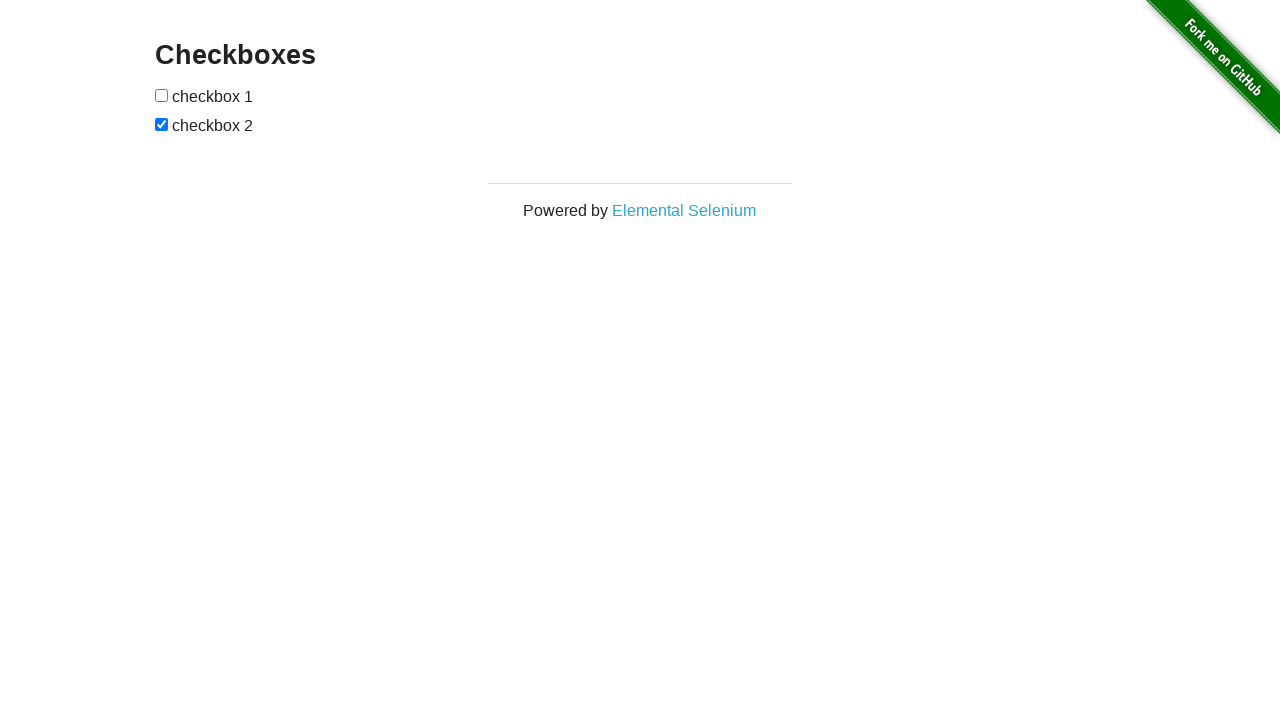

Verified checkbox2 is enabled
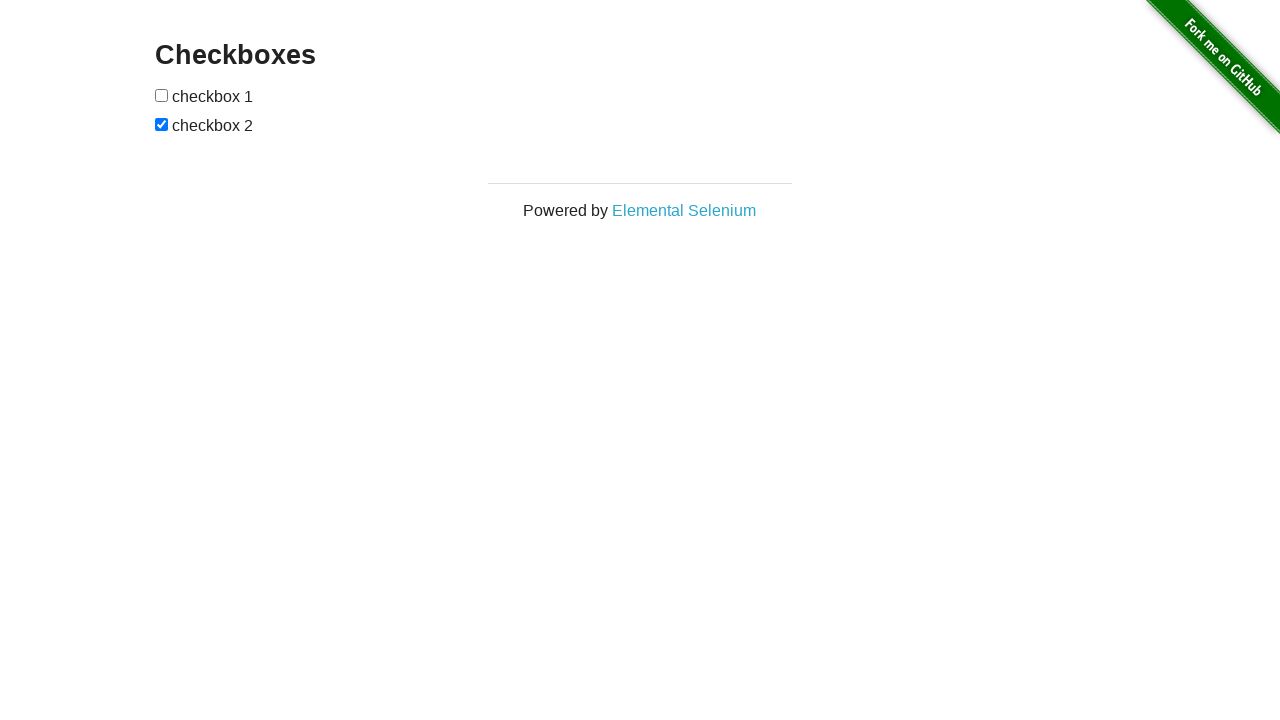

Checkbox2 is checked: True
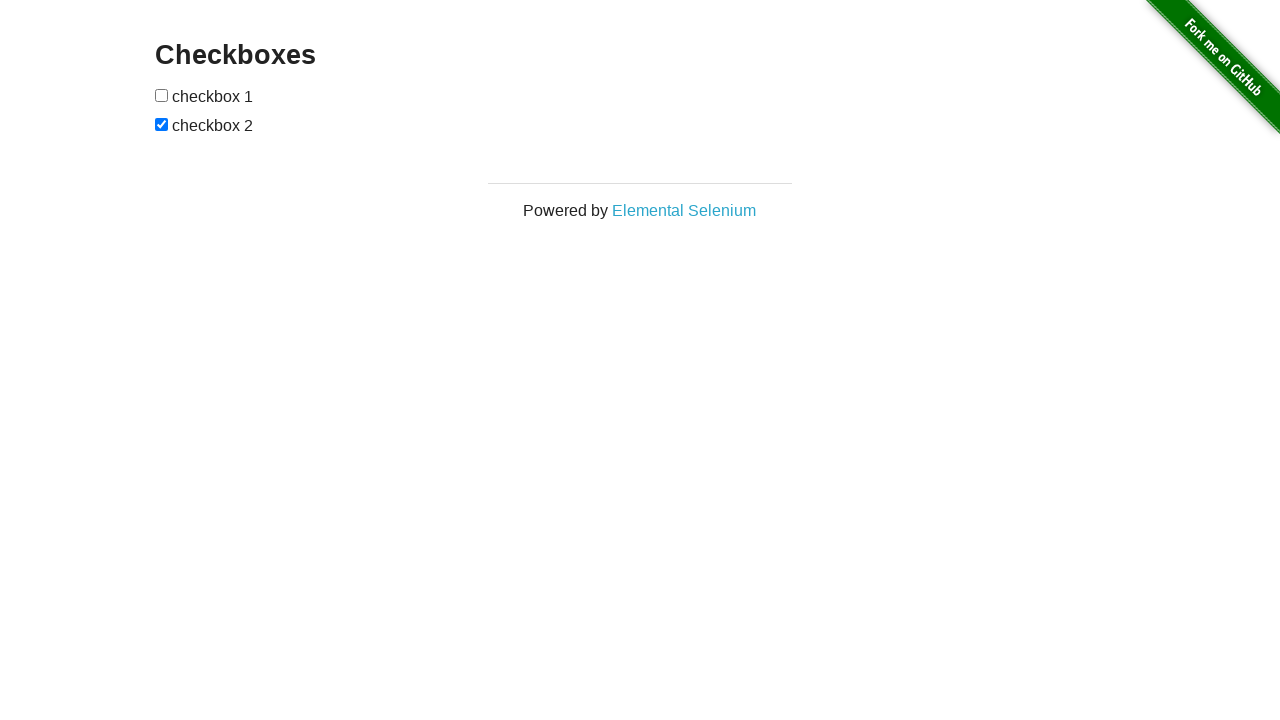

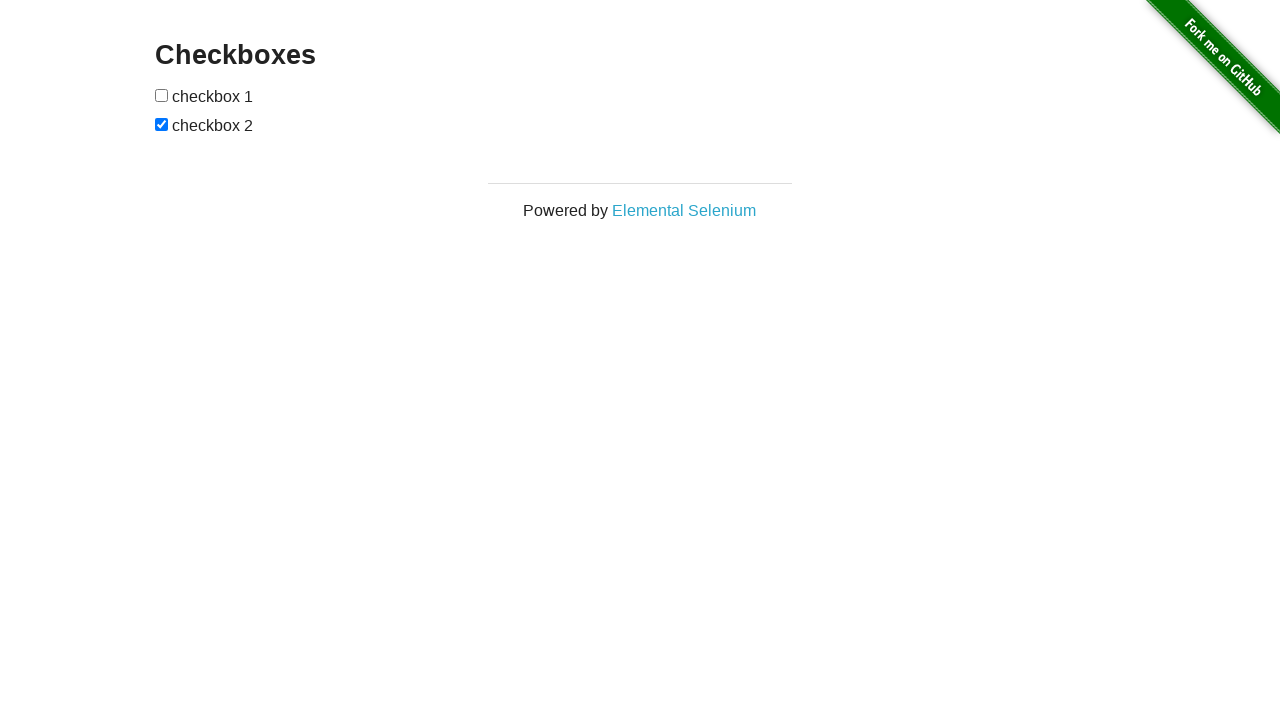